Tests the subjects autocomplete input field on DemoQA practice form by typing partial text and using keyboard navigation to select subjects (Maths and Arts), then verifies the selections are displayed correctly.

Starting URL: https://demoqa.com/automation-practice-form

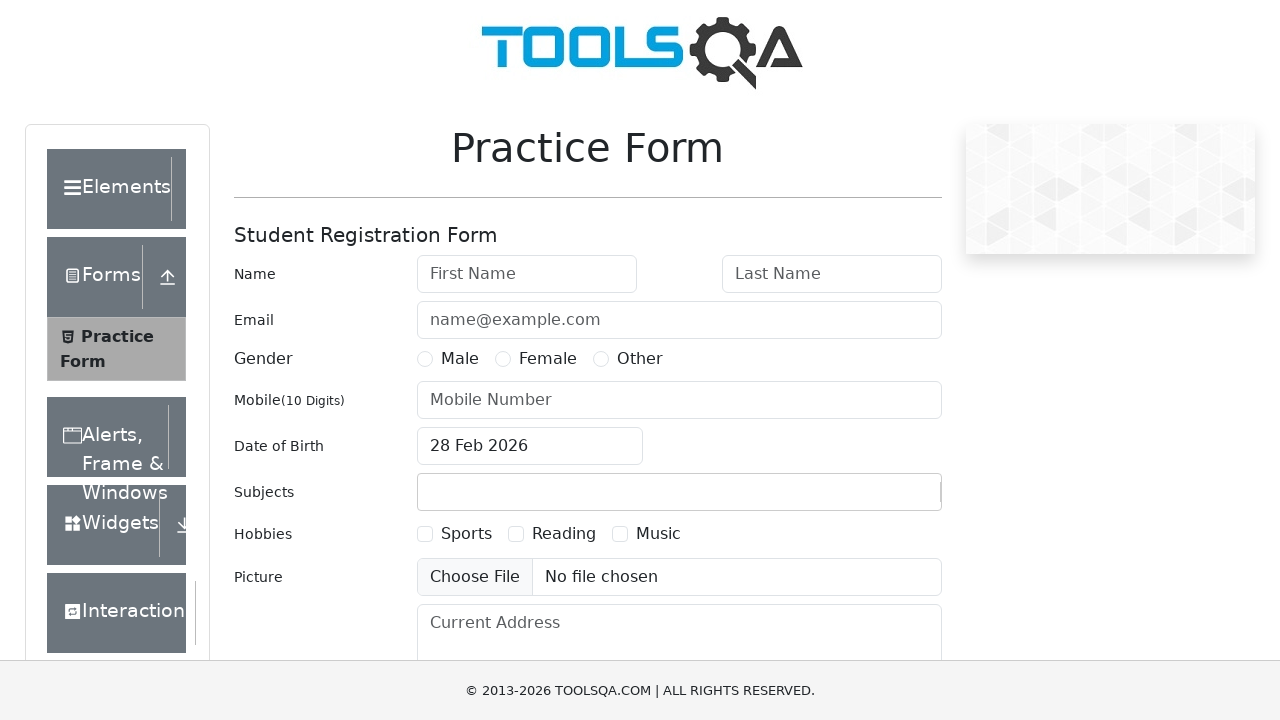

Located the subjects input field
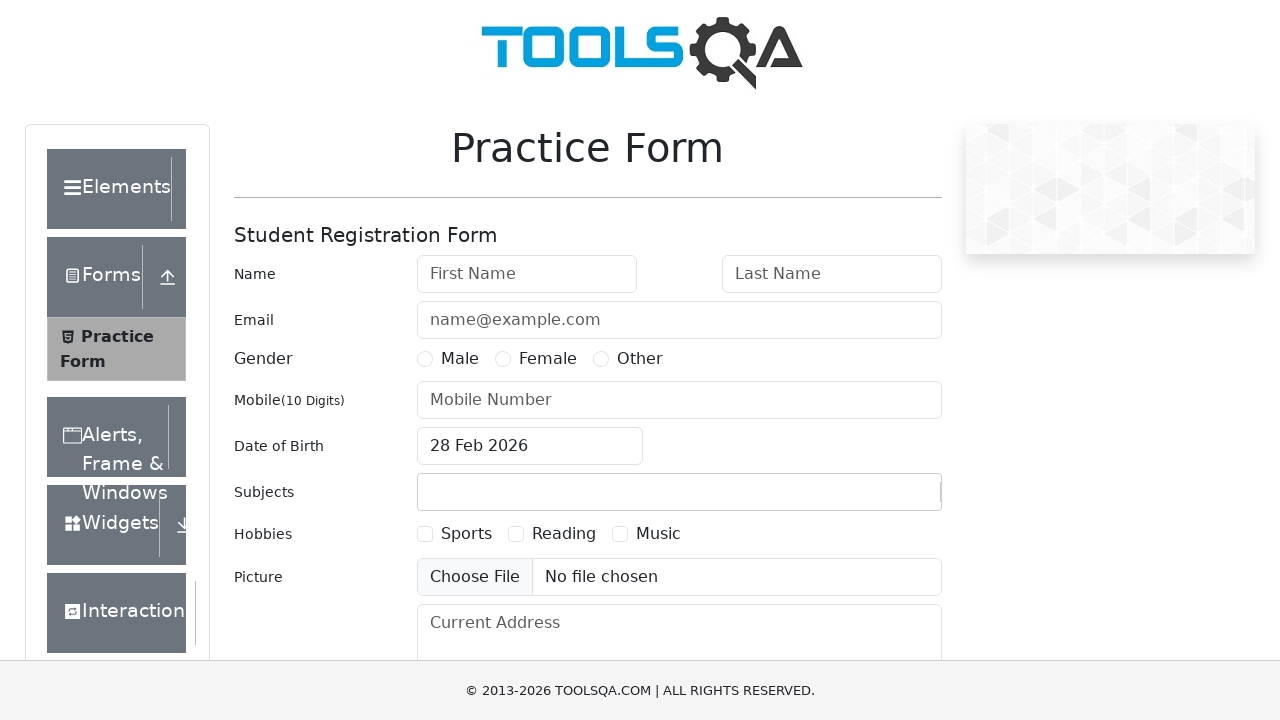

Typed 'm' in subjects input field on xpath=//input[@id='subjectsInput']
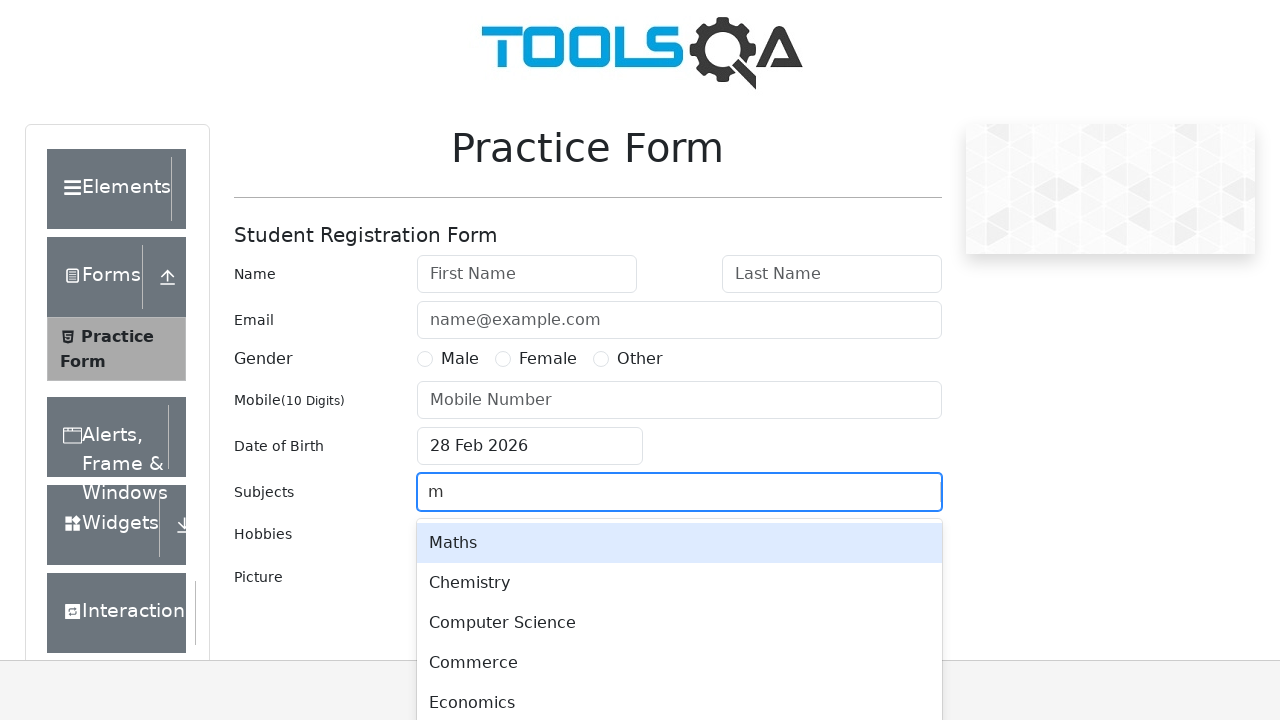

Pressed Enter to select Maths subject on xpath=//input[@id='subjectsInput']
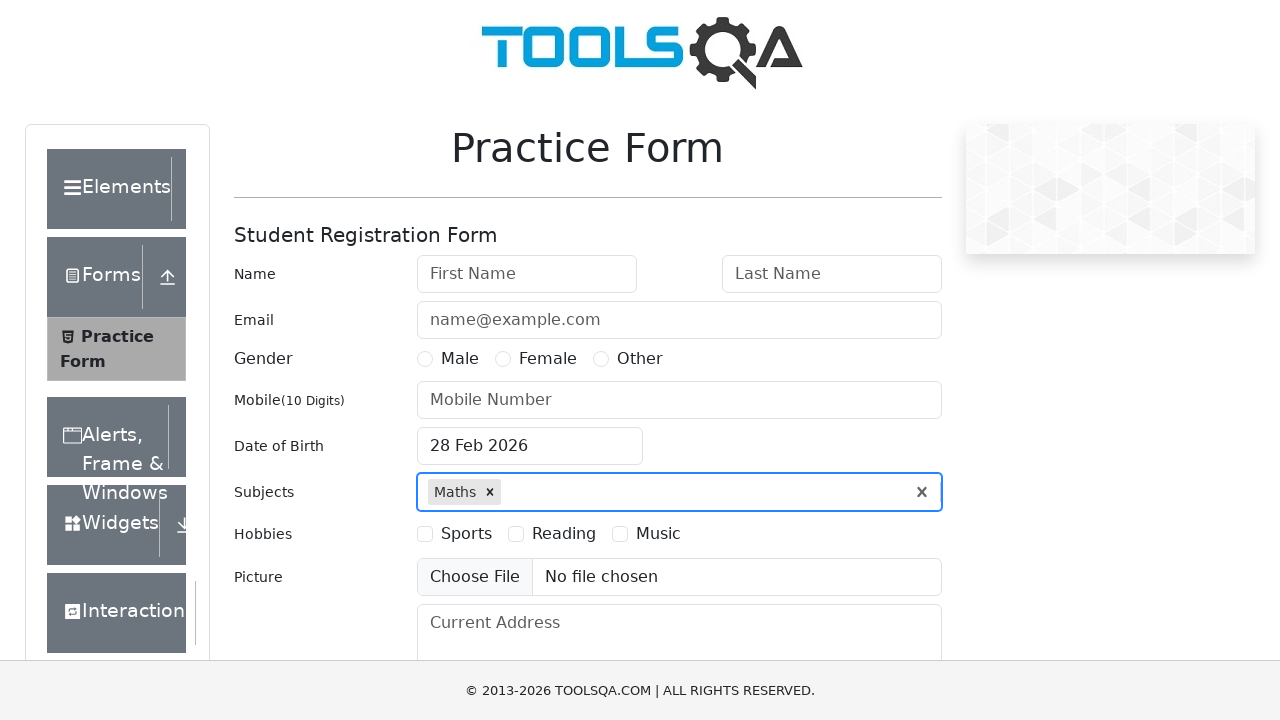

Typed 'a' in subjects input field on xpath=//input[@id='subjectsInput']
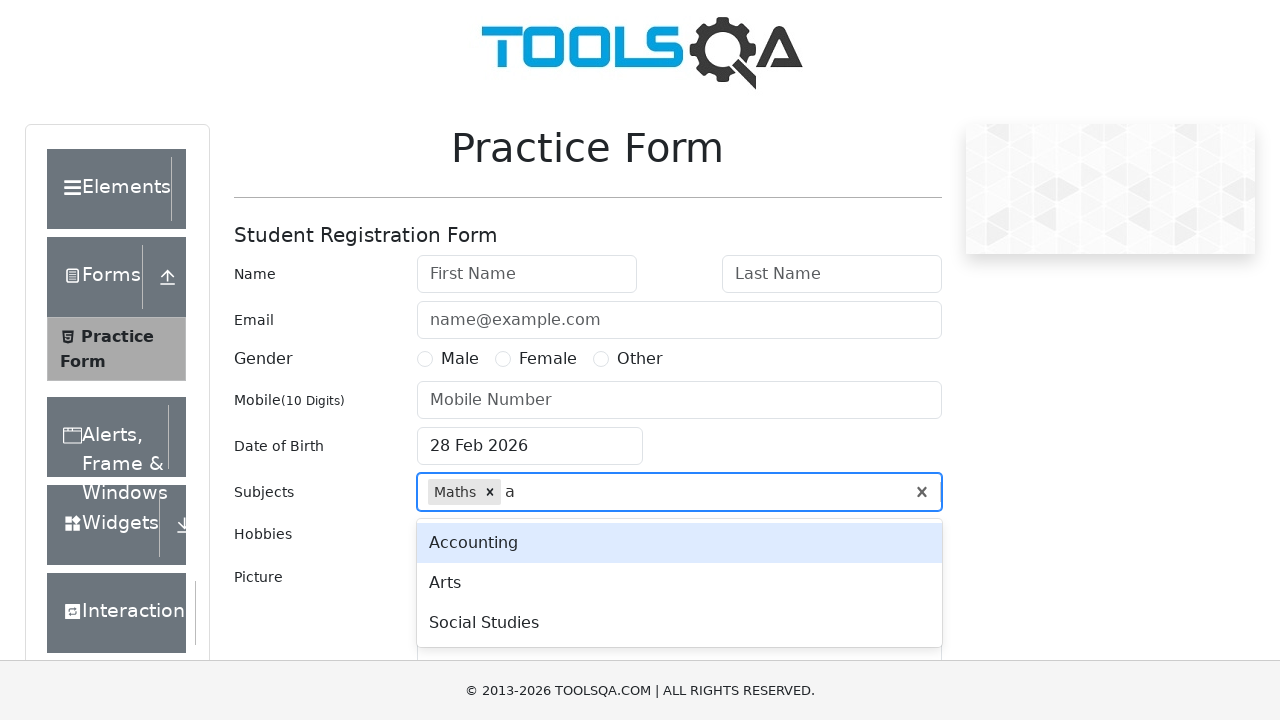

Pressed ArrowDown to navigate to next matching subject on xpath=//input[@id='subjectsInput']
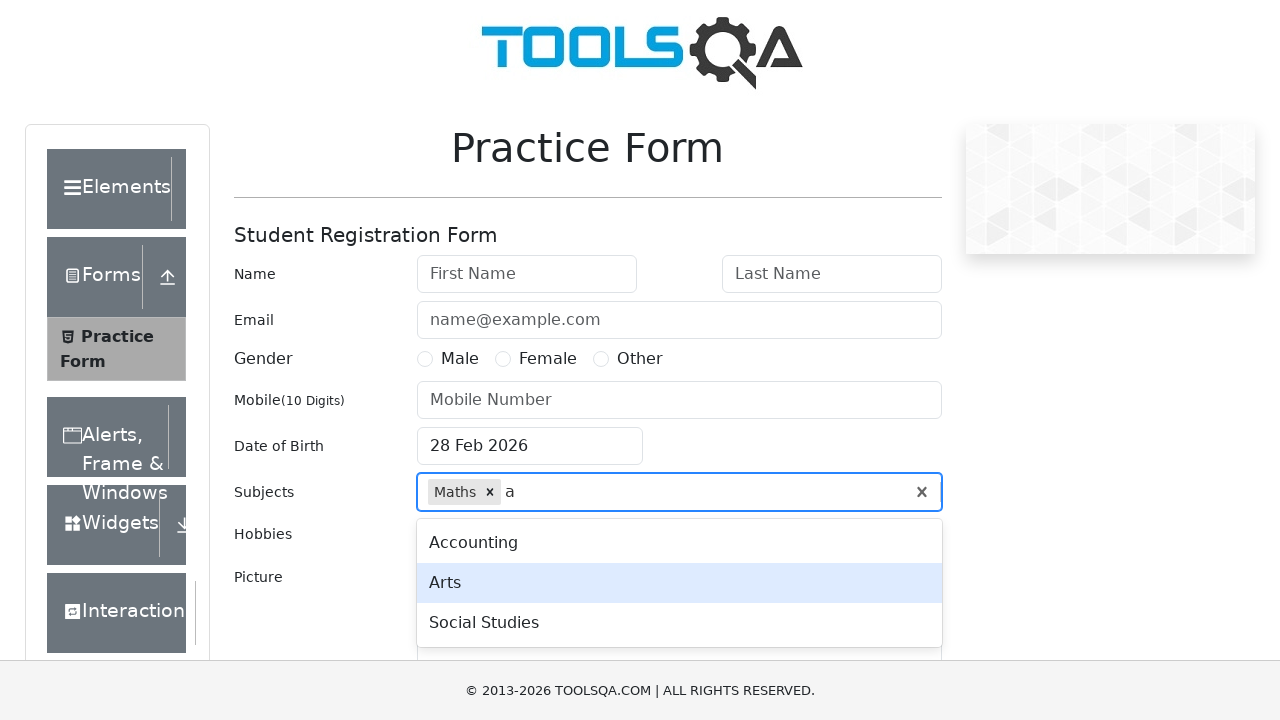

Pressed Enter to select Arts subject on xpath=//input[@id='subjectsInput']
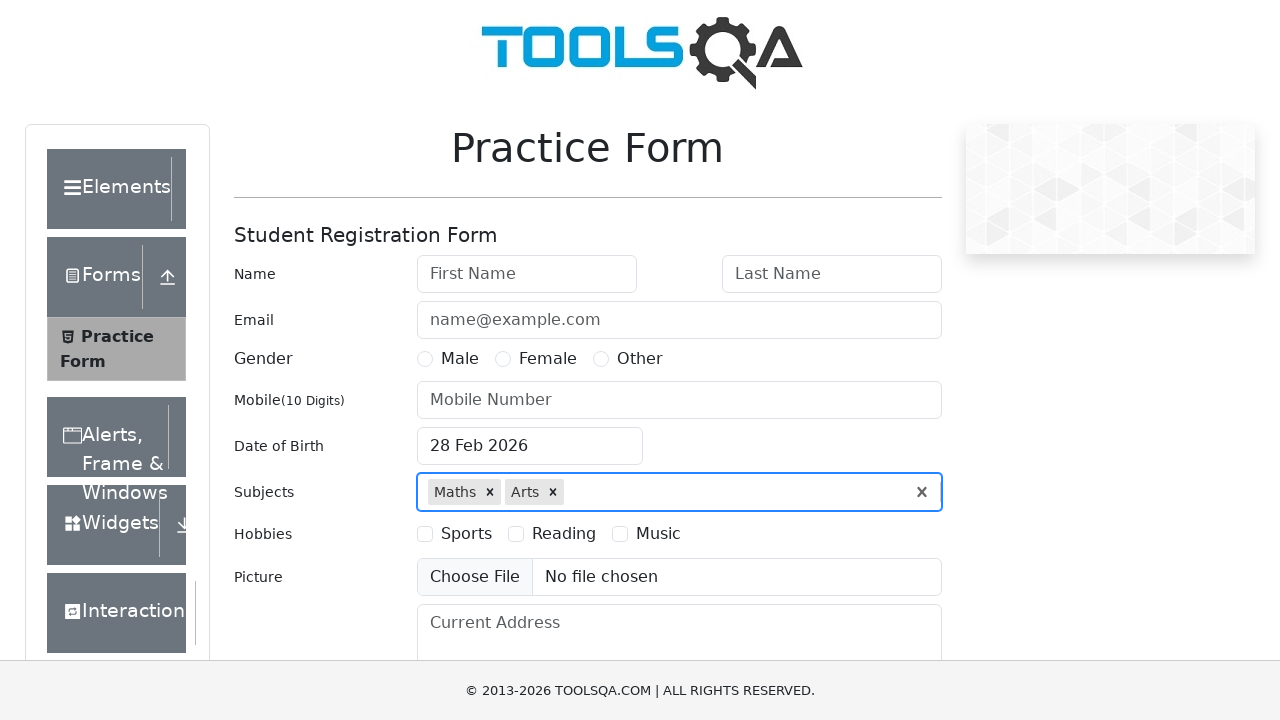

Verified selected subject labels are visible in subjects container
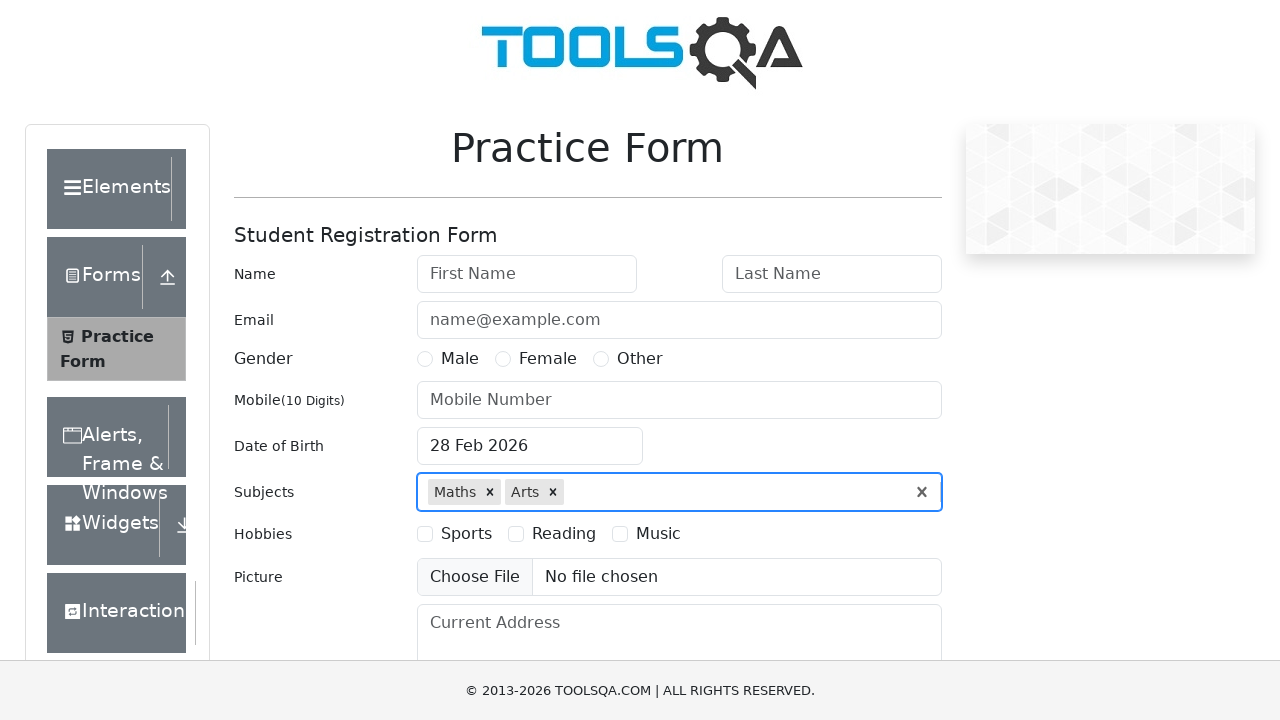

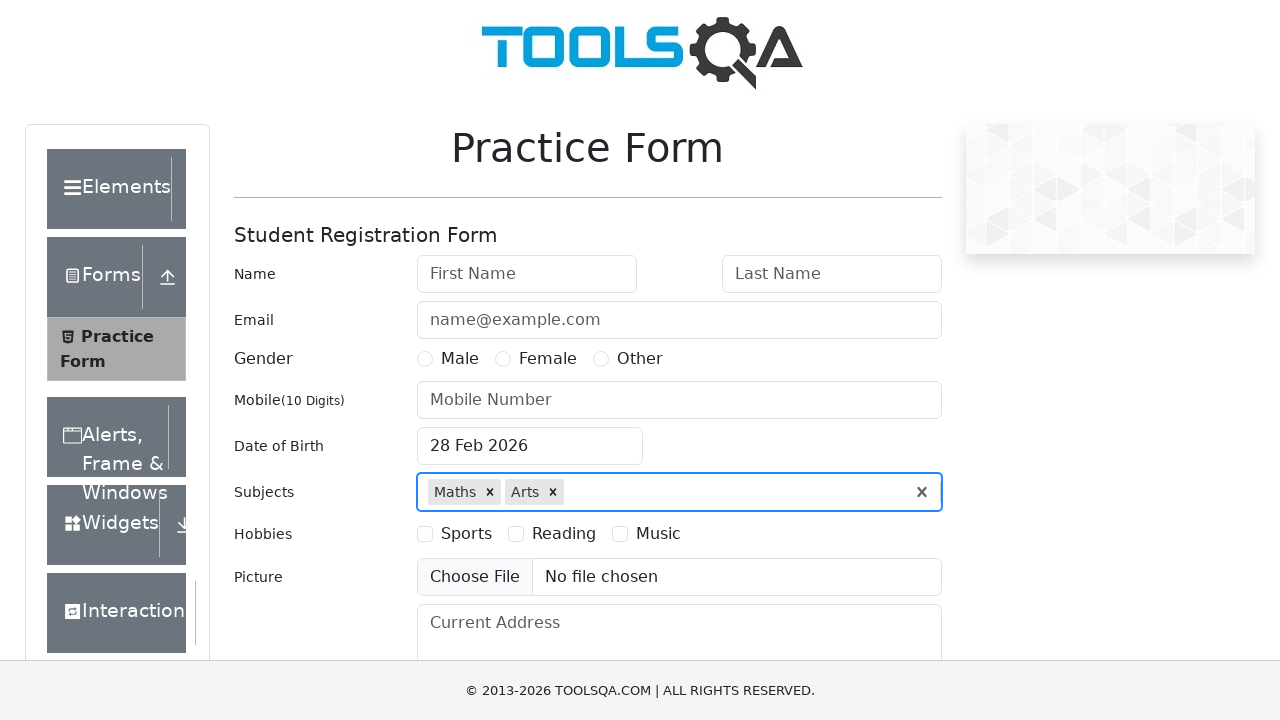